Tests a button click interaction and verifies the success message appears after clicking

Starting URL: https://suninjuly.github.io/wait2.html

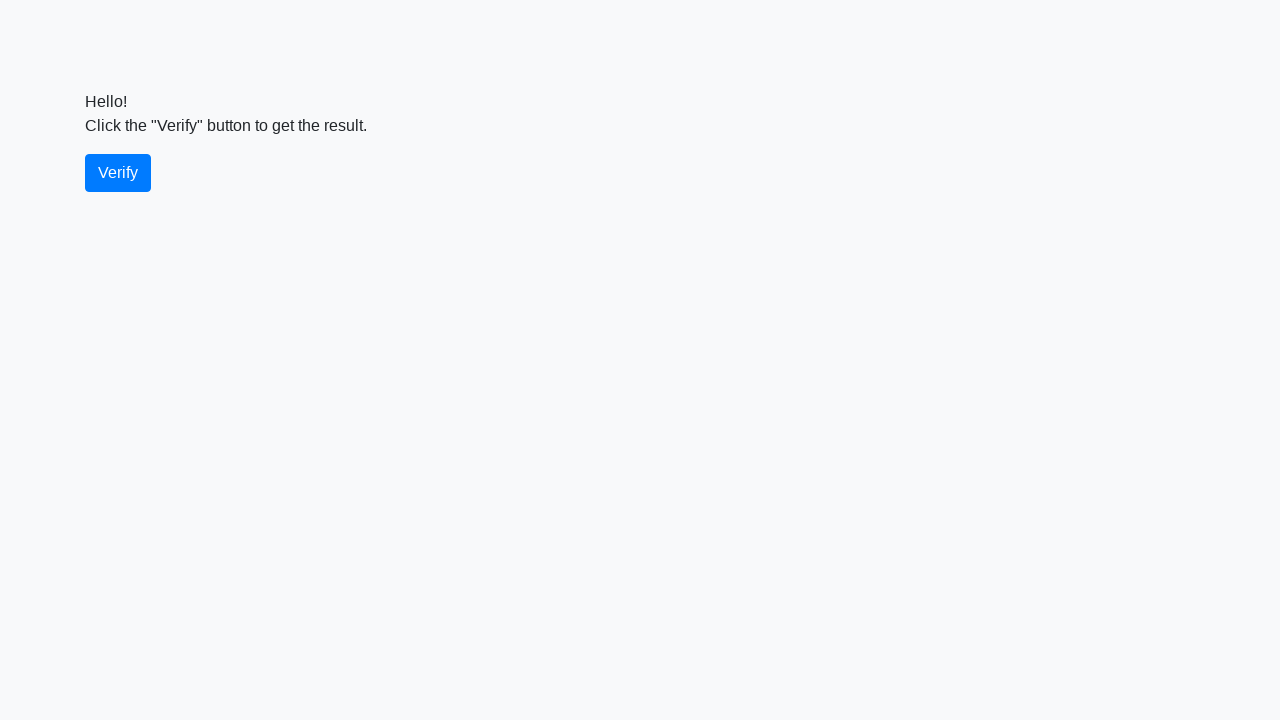

Clicked the verify button at (118, 173) on #verify
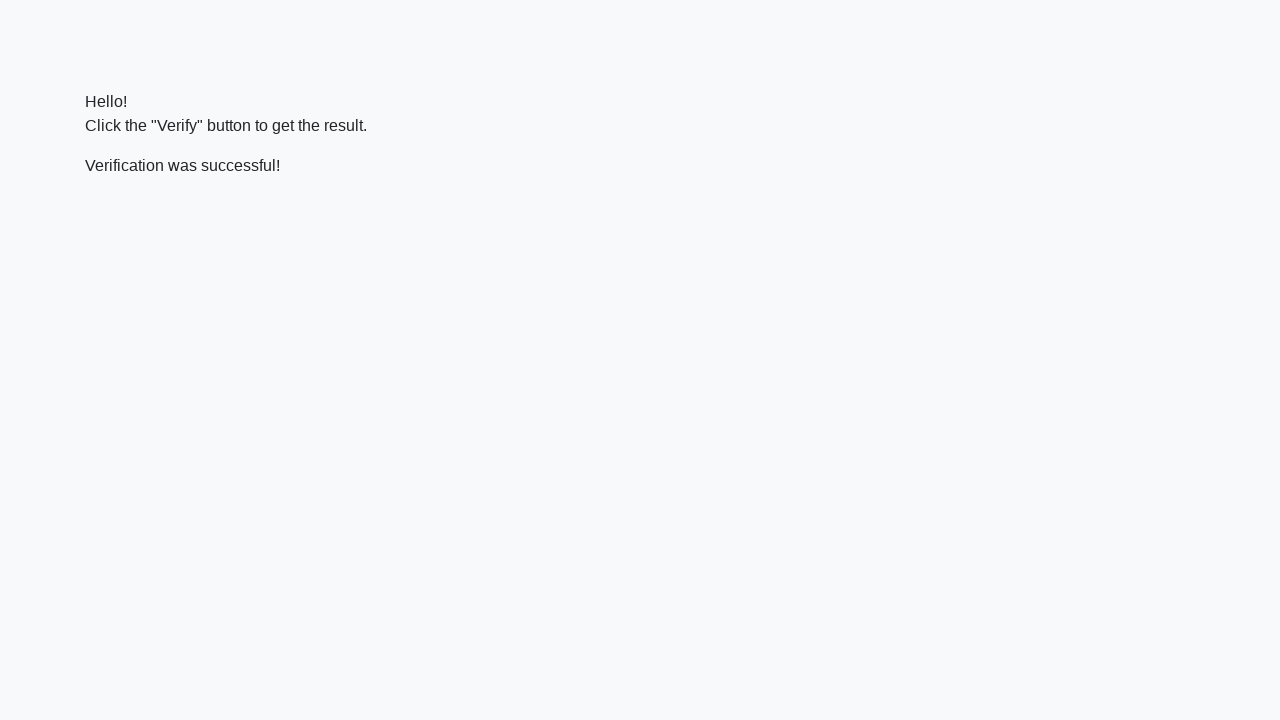

Success message appeared after clicking verify
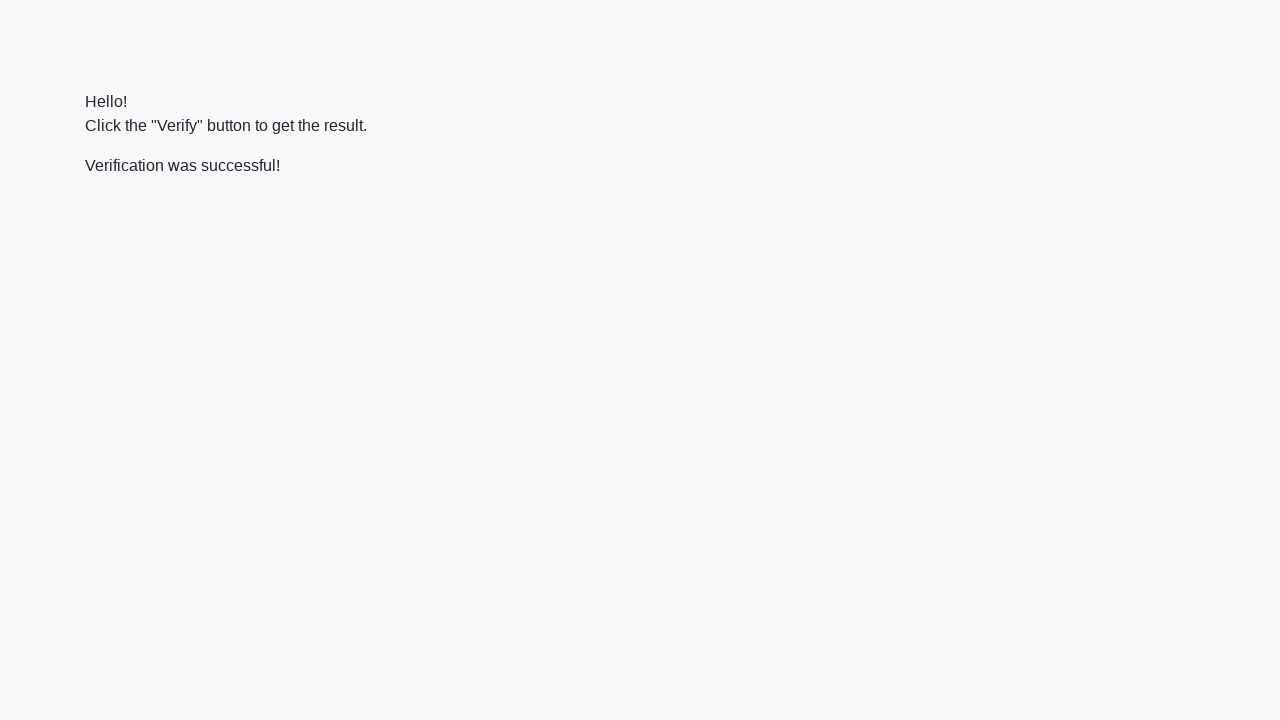

Verified that 'successful' text is present in the message
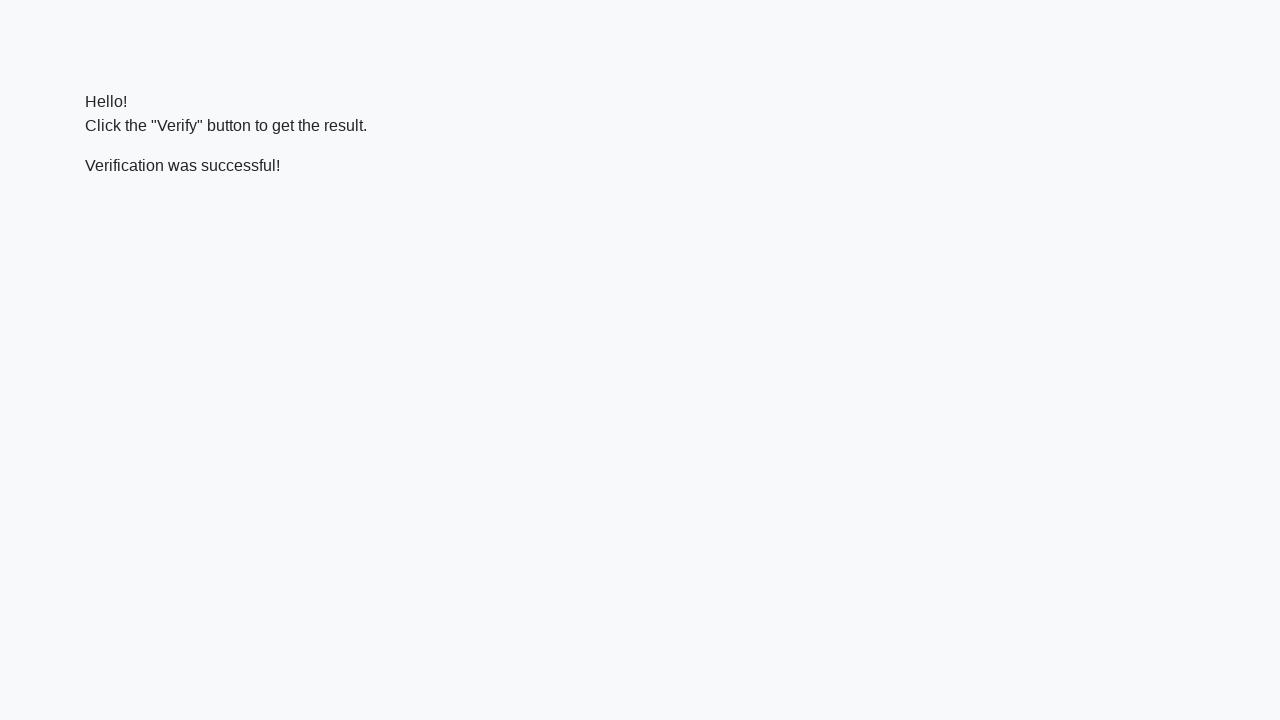

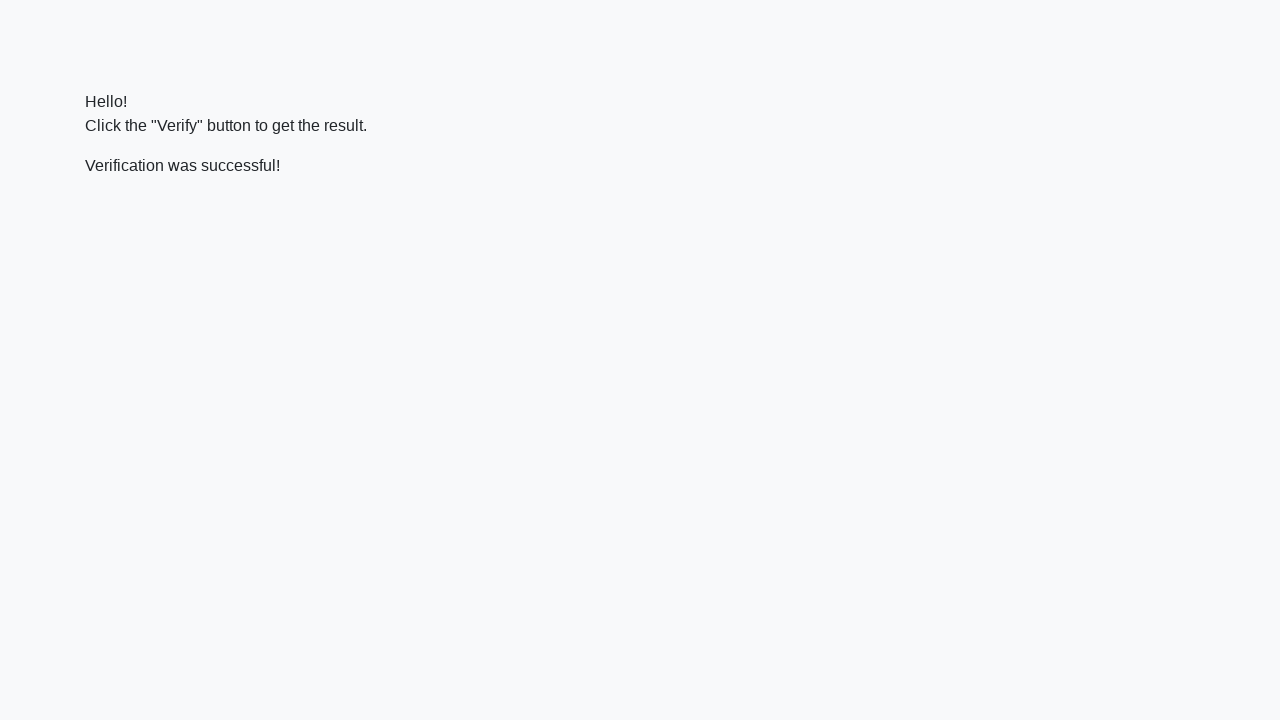